Tests reopening all completed tasks using toggle-all while on Active filter.

Starting URL: https://todomvc4tasj.herokuapp.com/#/active

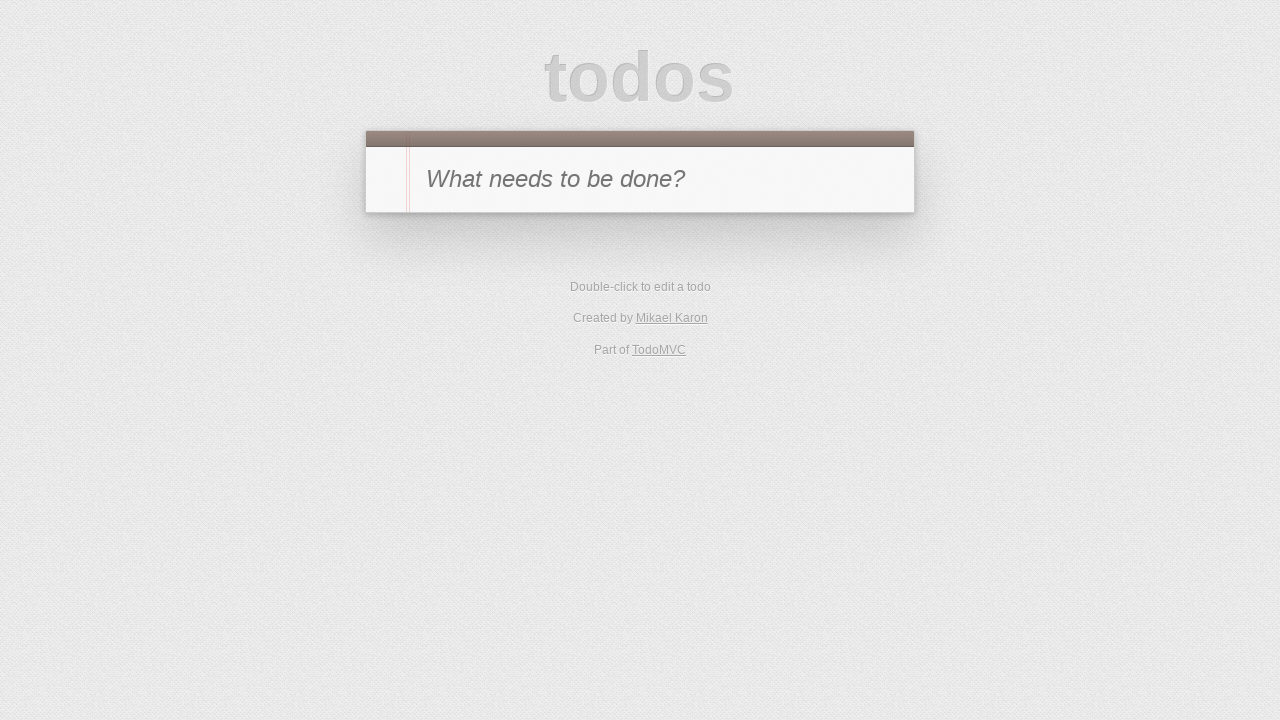

Set up two completed tasks in localStorage
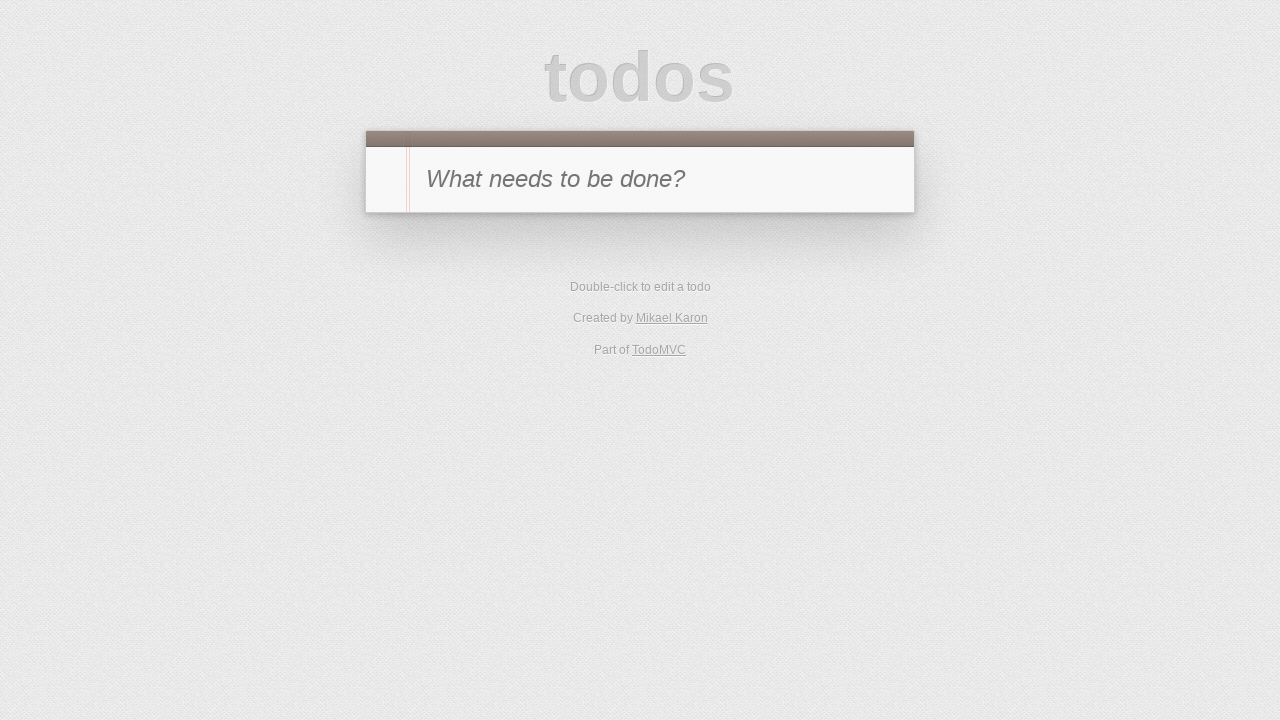

Reloaded the page to load tasks from localStorage
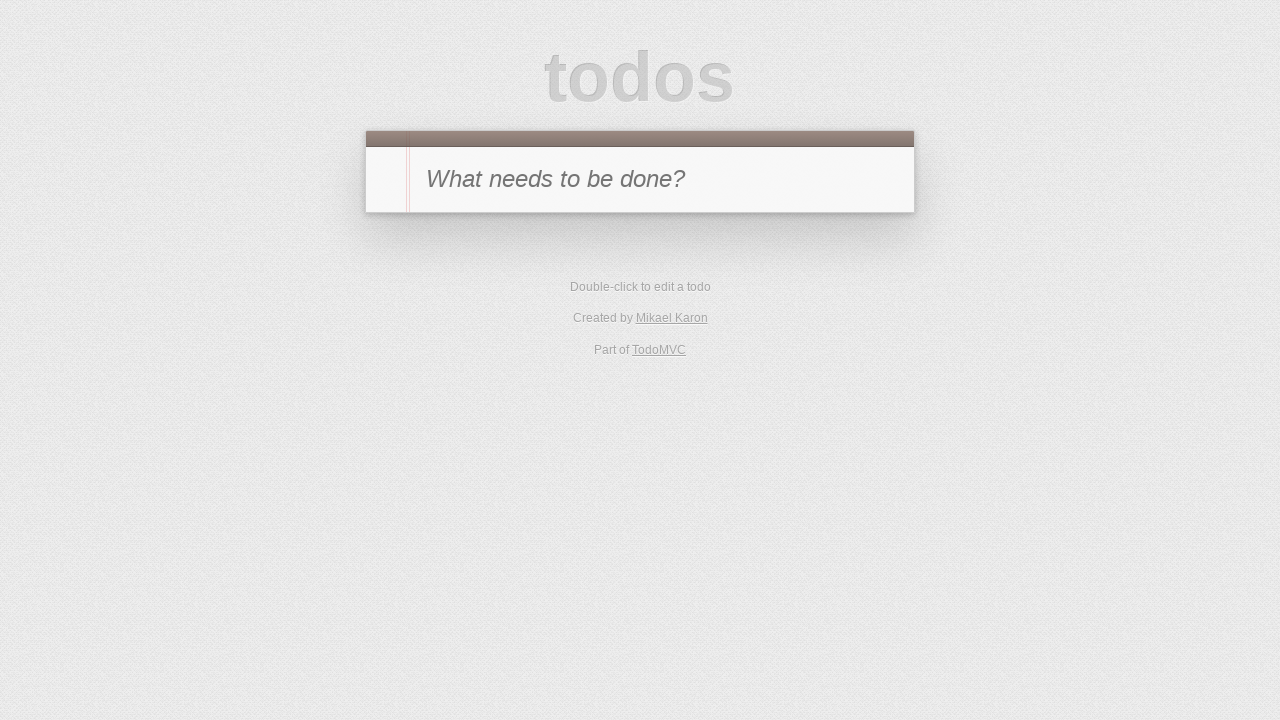

Clicked on Active filter at (613, 233) on text=Active
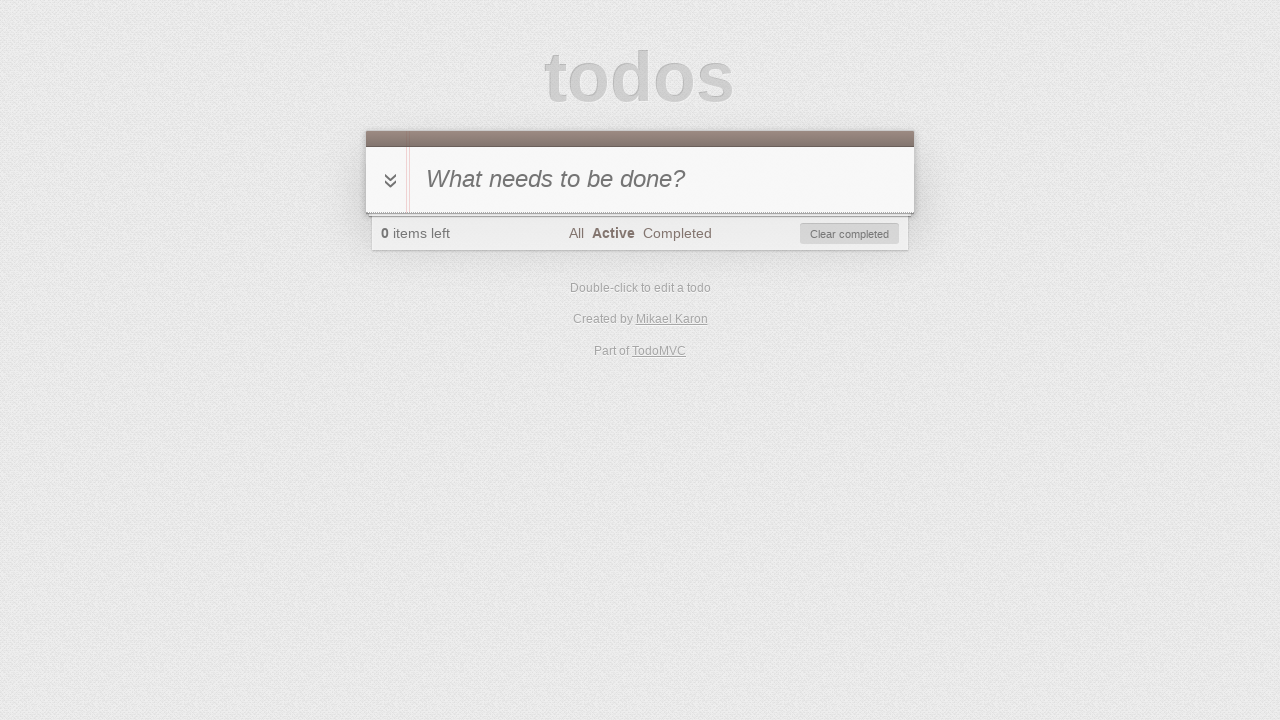

Clicked toggle-all checkbox to reopen all completed tasks at (388, 180) on #toggle-all
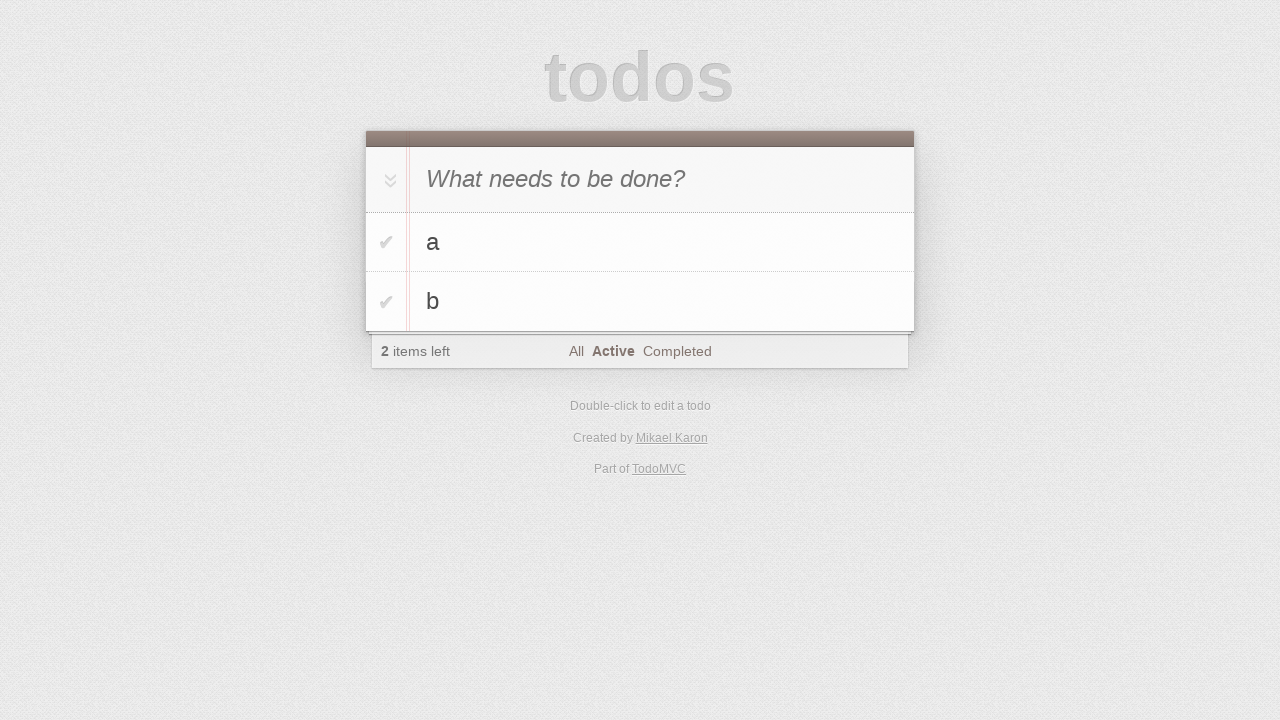

Verified that items left counter shows 2
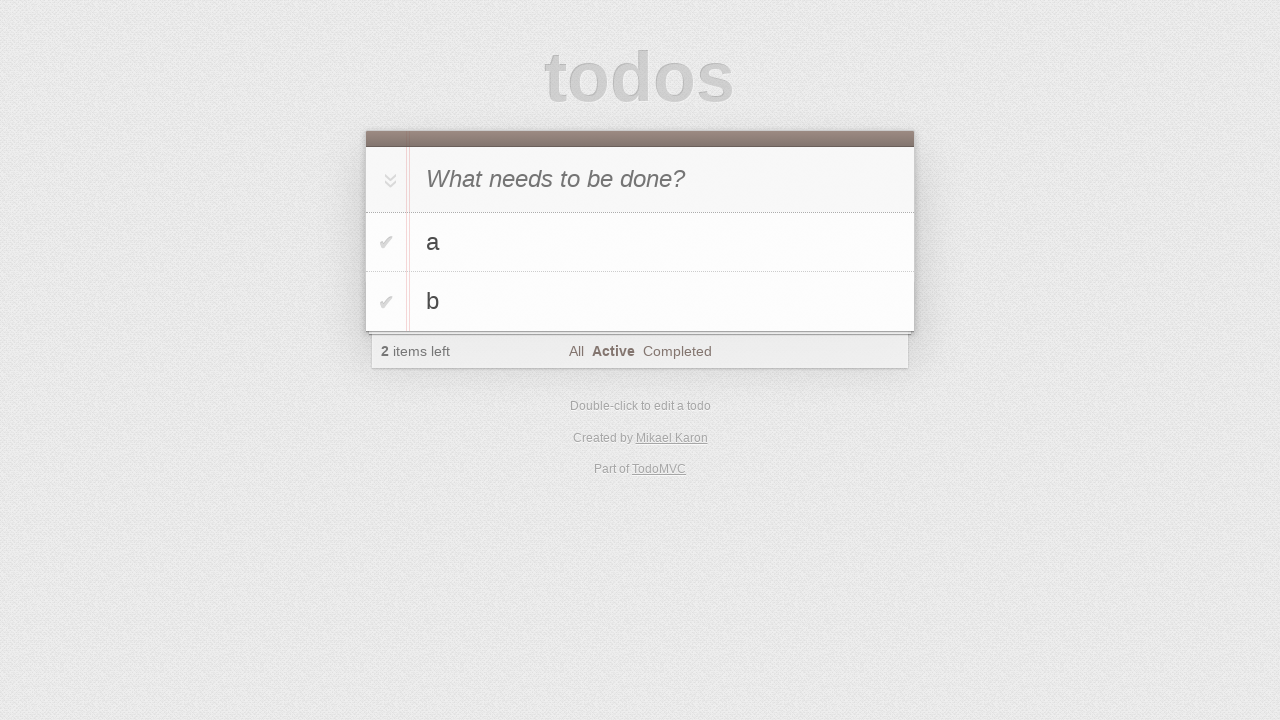

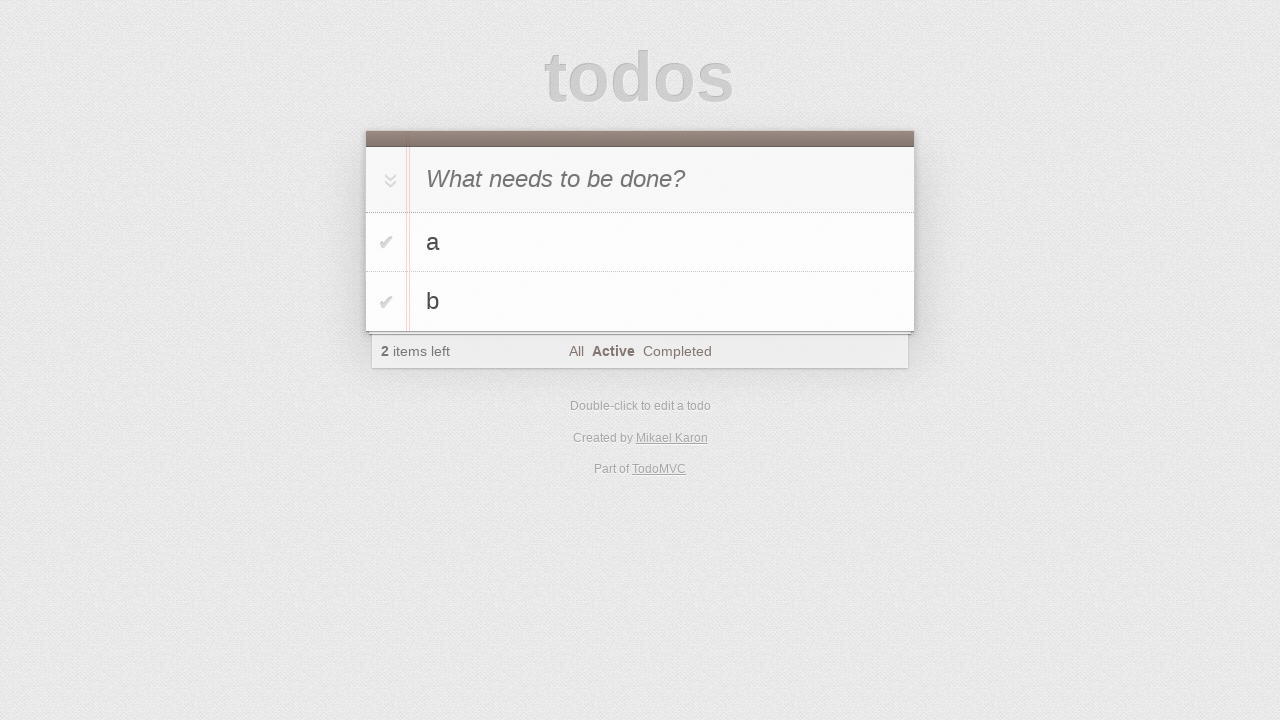